Navigates to a contest page and scrolls down repeatedly to trigger lazy loading of content, simulating a user scrolling through a dynamically loaded page.

Starting URL: https://otrade.co/contest/60

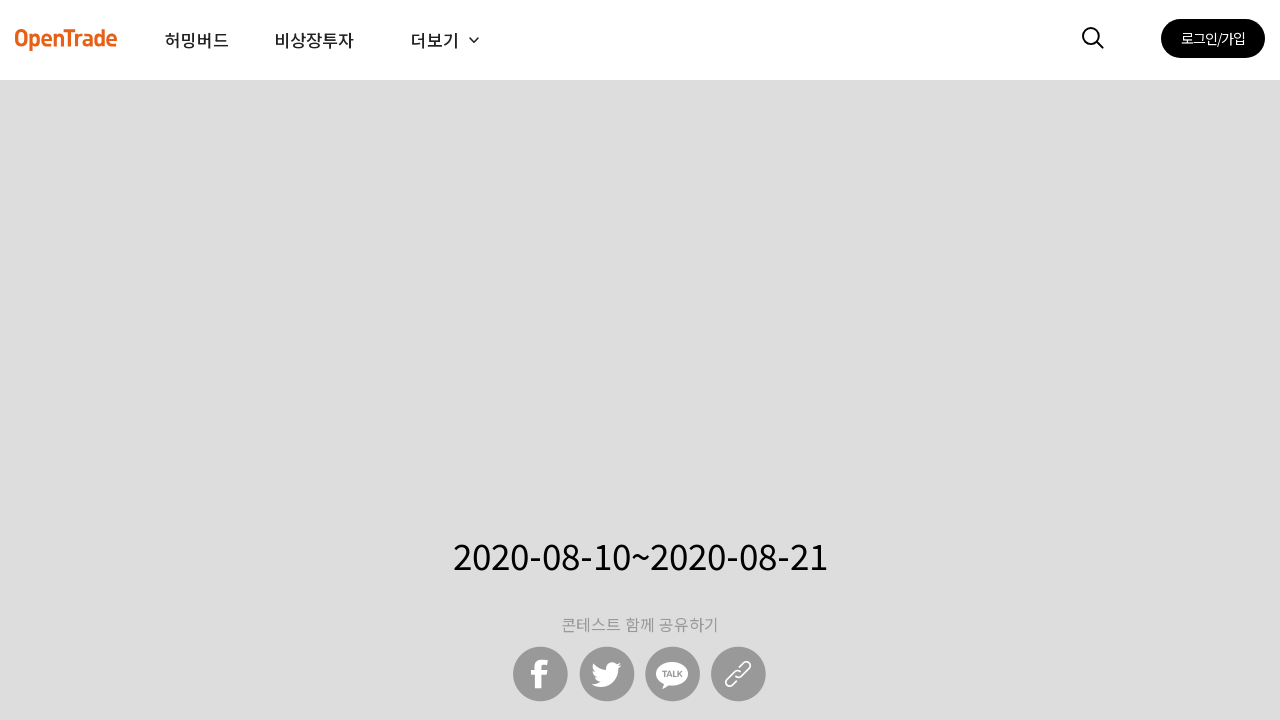

Scrolled to bottom of page (iteration 1)
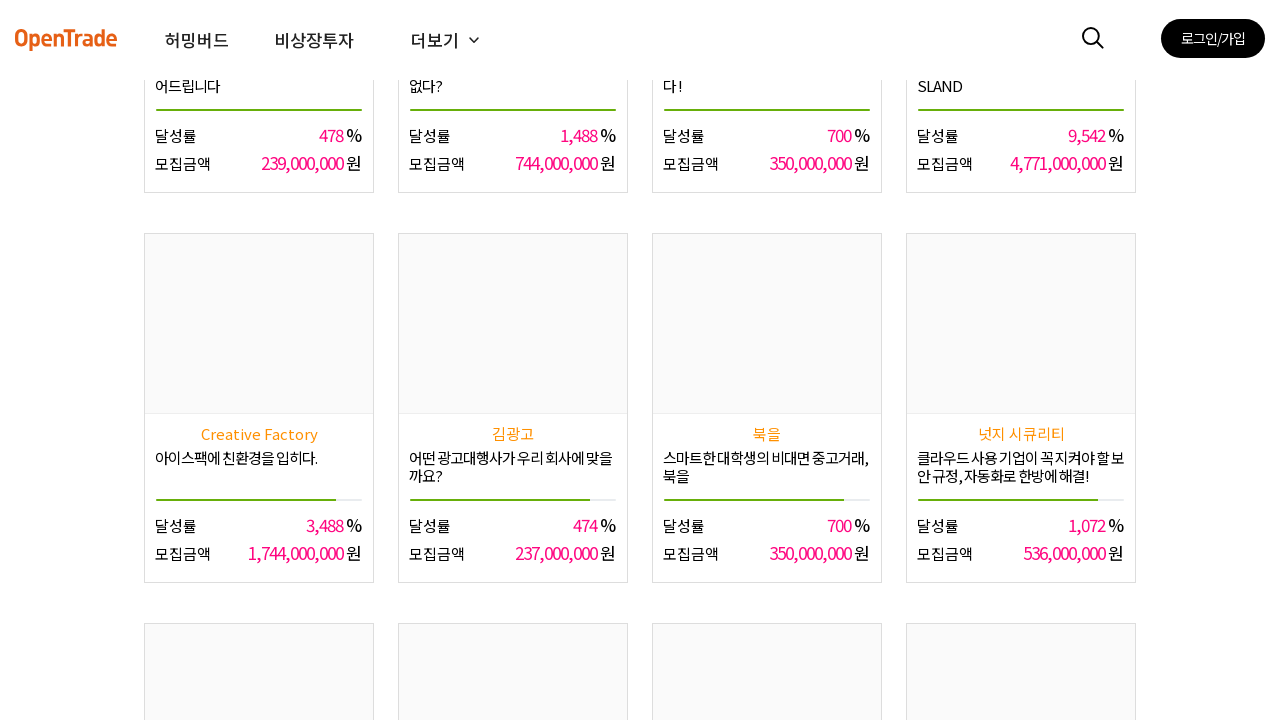

Waited 1 second for lazy-loaded content to load
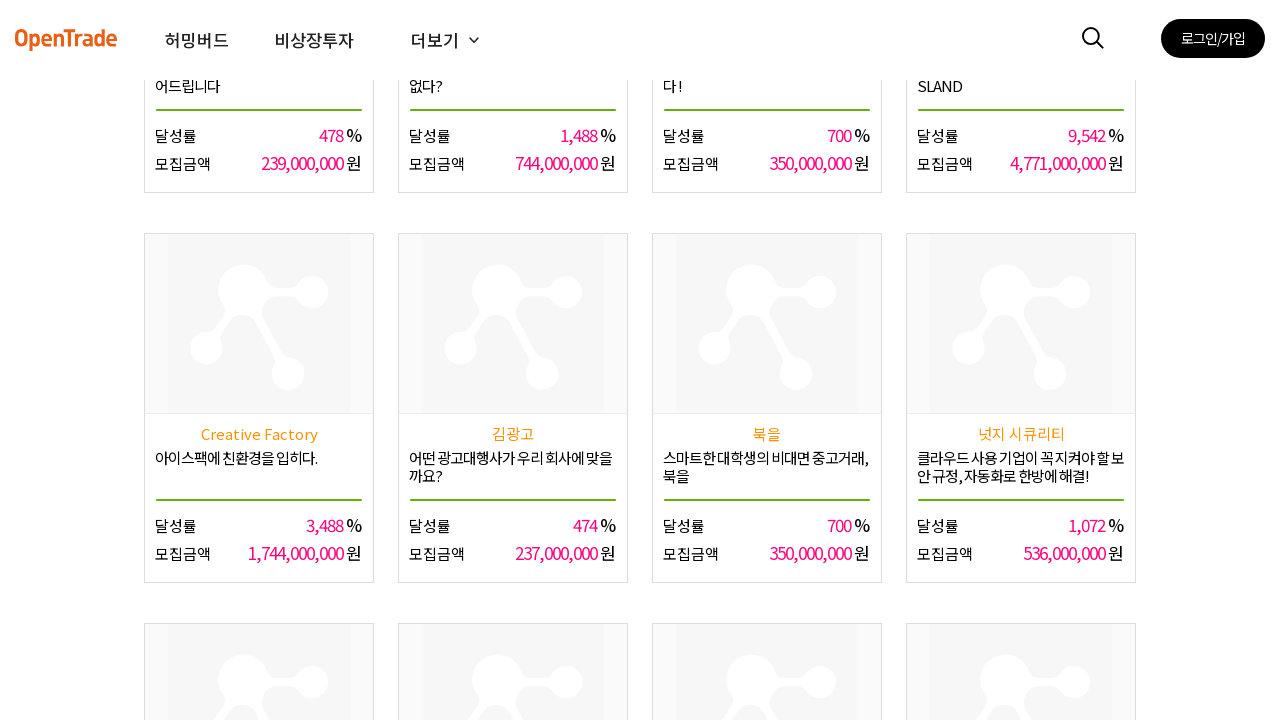

Scrolled to bottom of page (iteration 2)
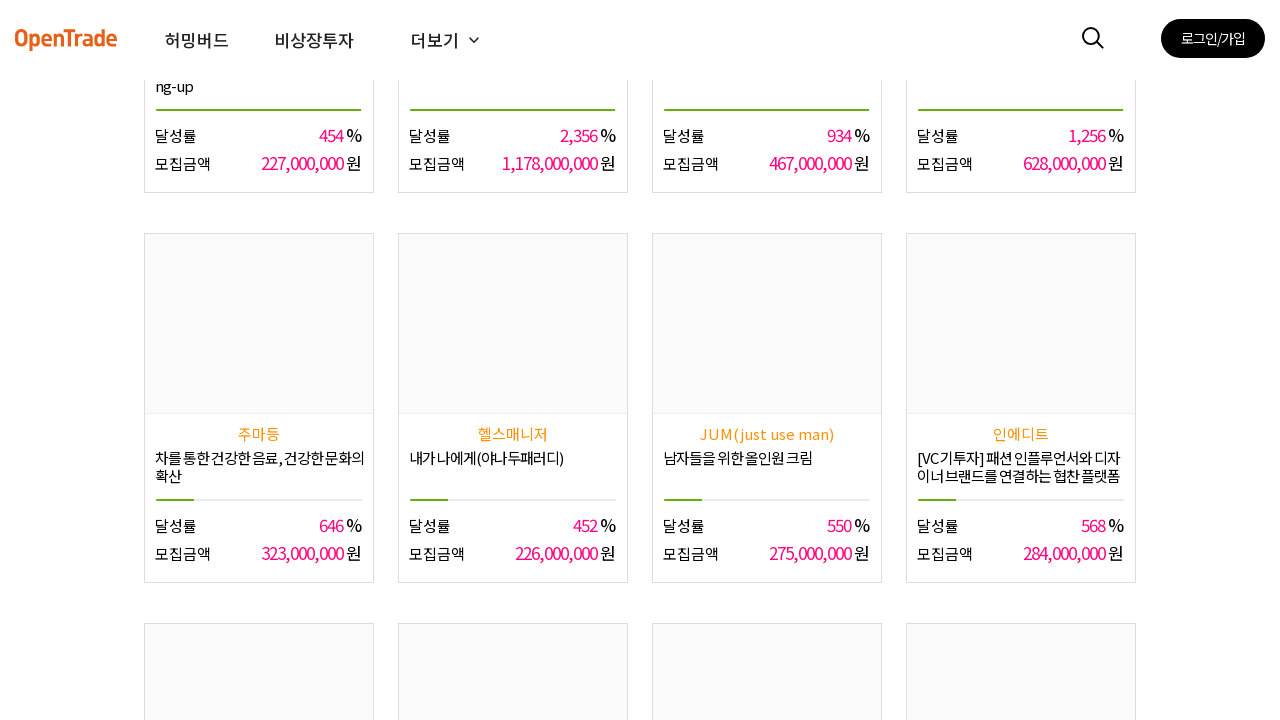

Waited 1 second for lazy-loaded content to load
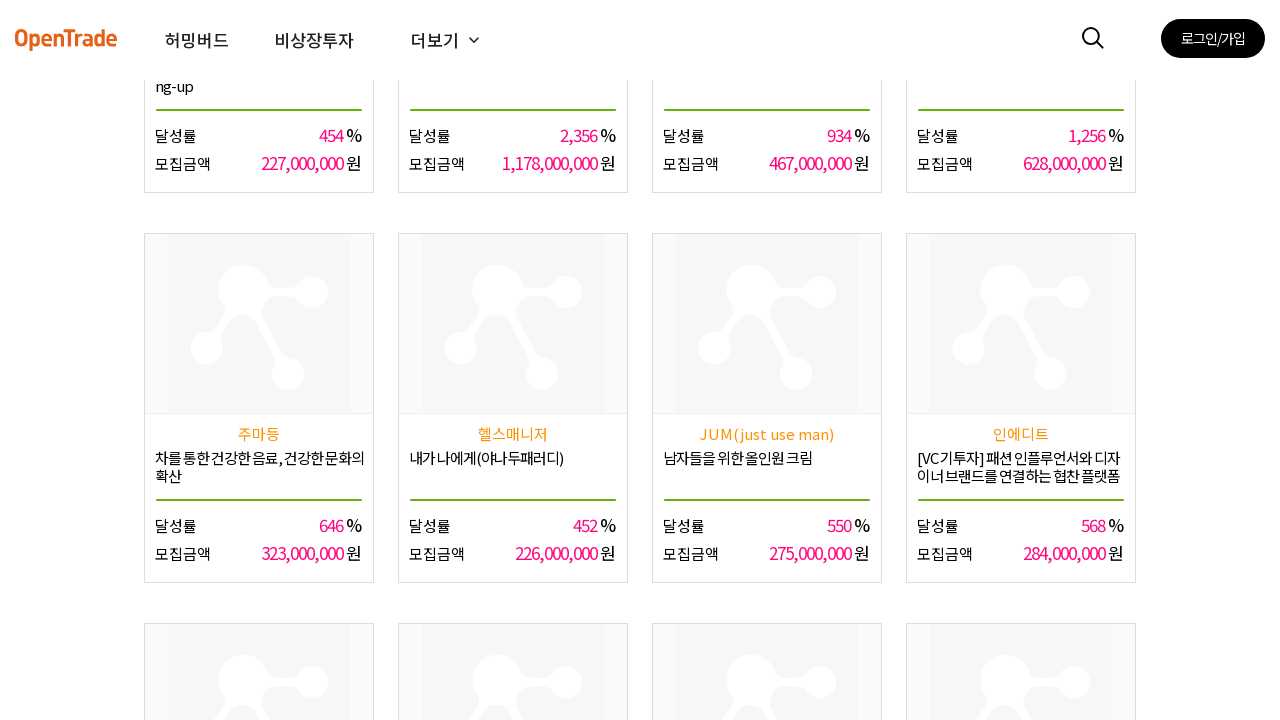

Scrolled to bottom of page (iteration 3)
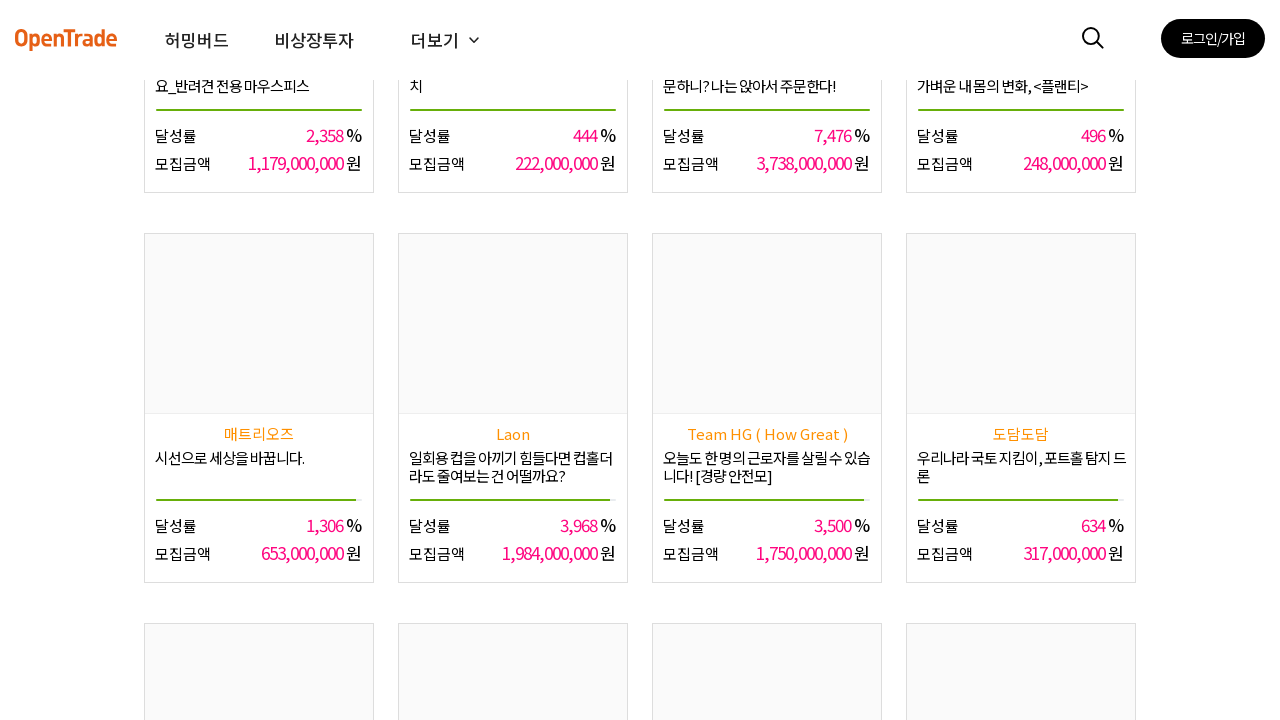

Waited 1 second for lazy-loaded content to load
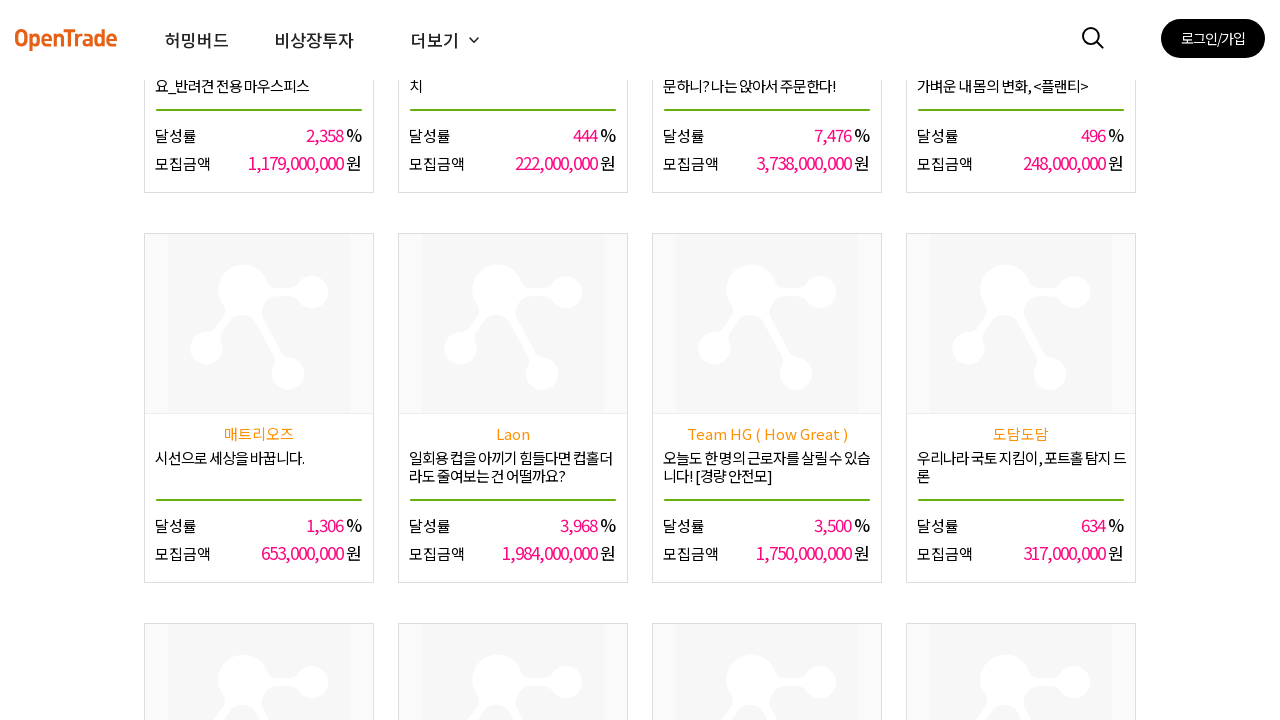

Scrolled to bottom of page (iteration 4)
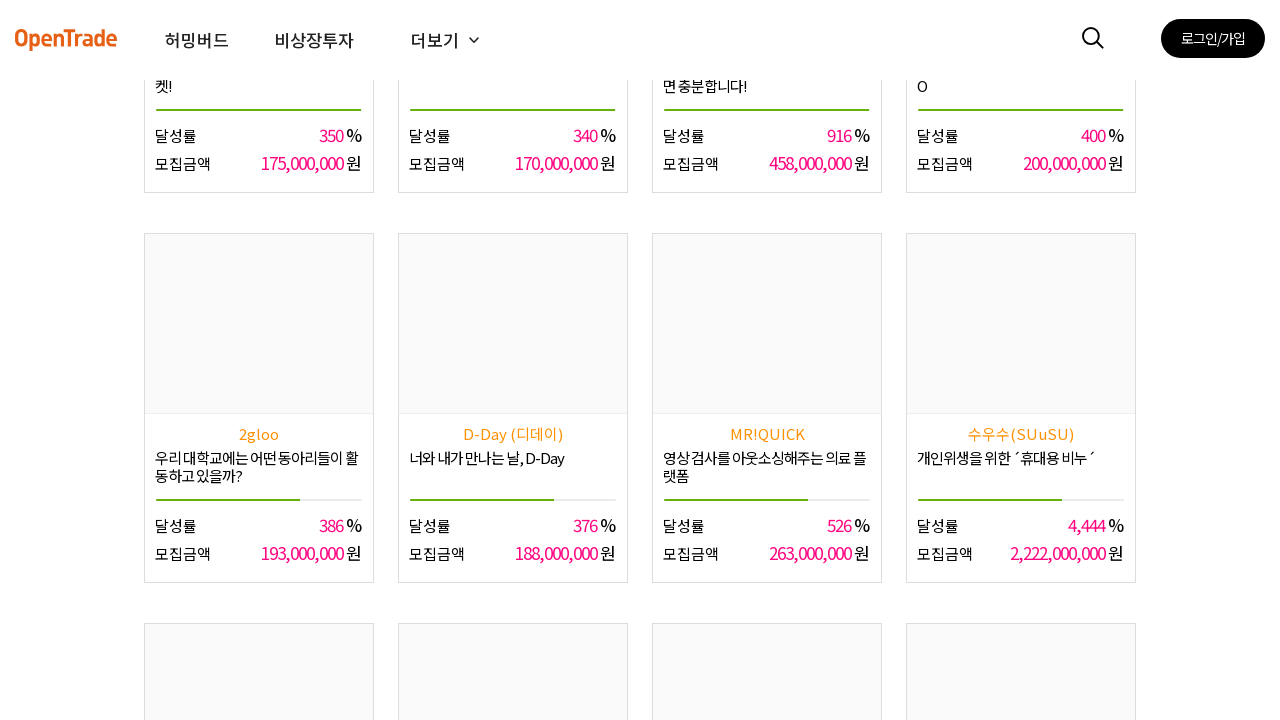

Waited 1 second for lazy-loaded content to load
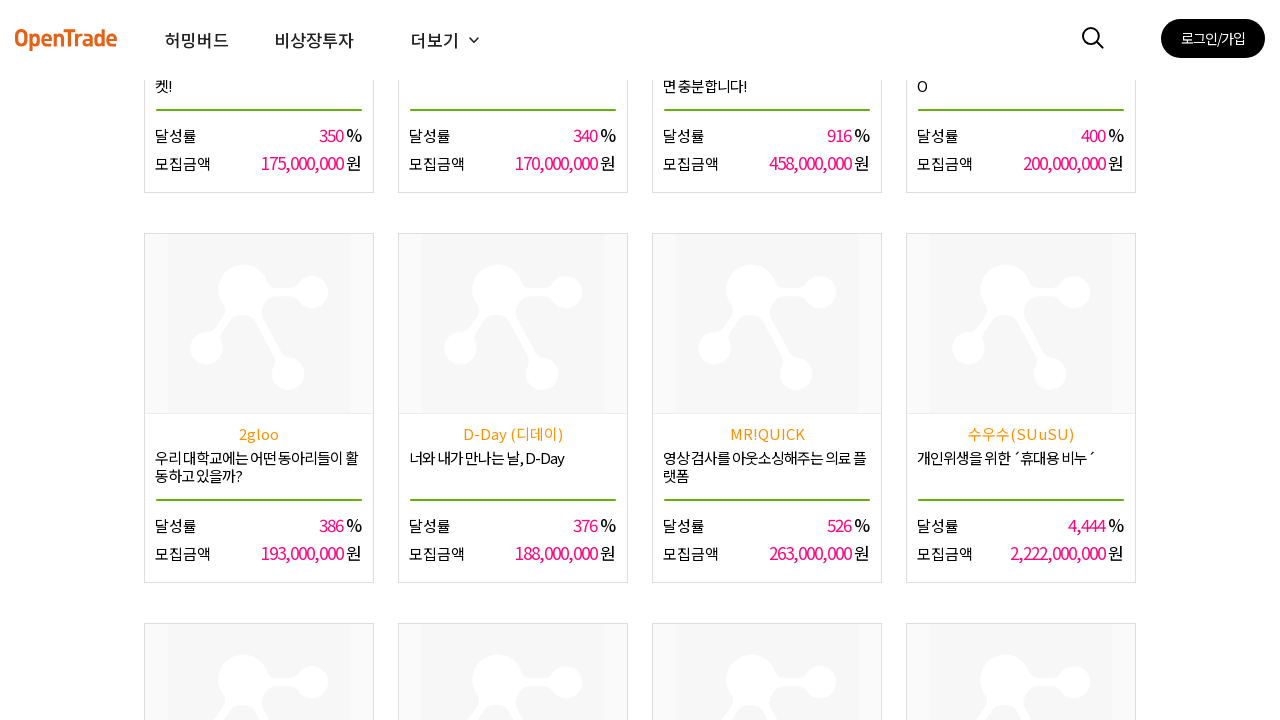

Scrolled to bottom of page (iteration 5)
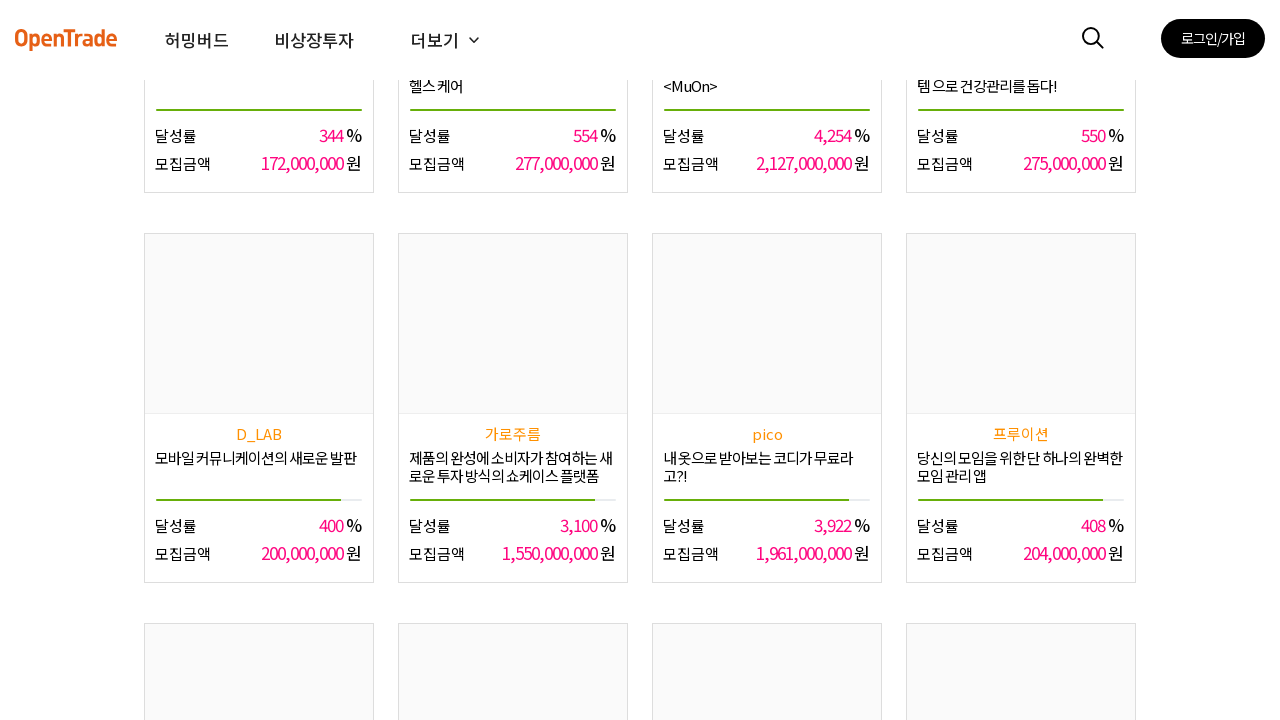

Waited 1 second for lazy-loaded content to load
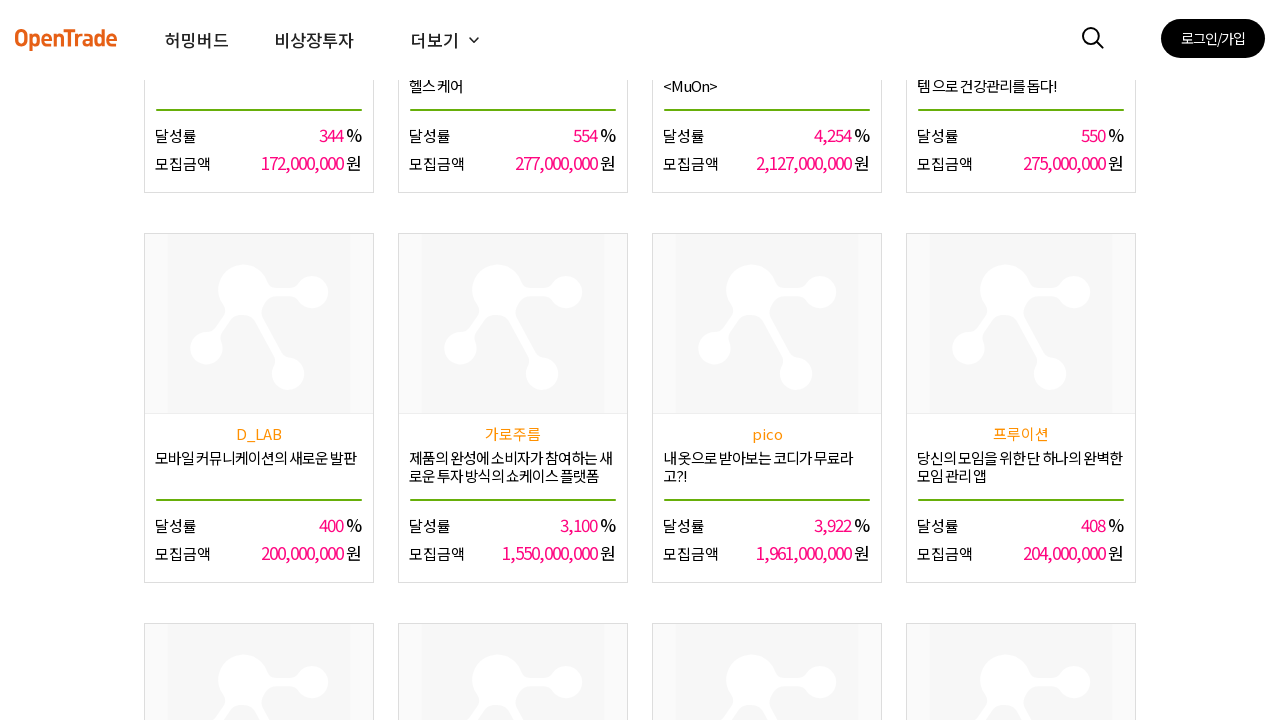

Scrolled to bottom of page (iteration 6)
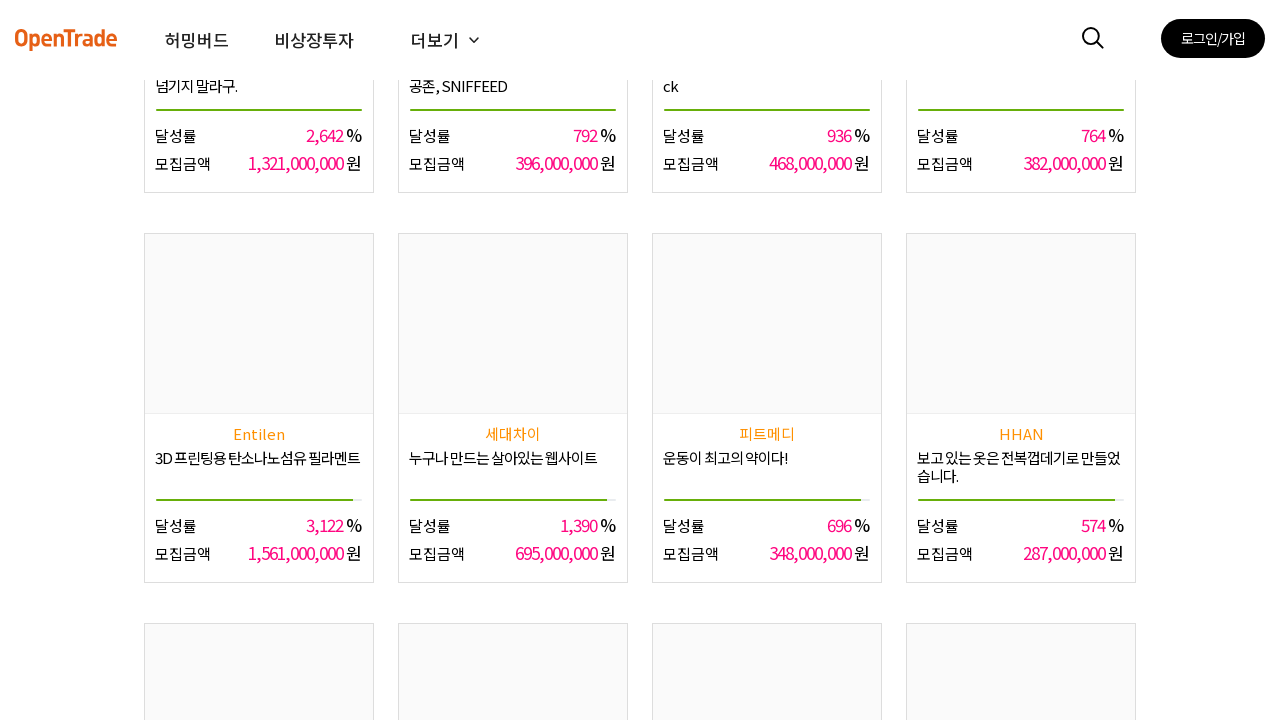

Waited 1 second for lazy-loaded content to load
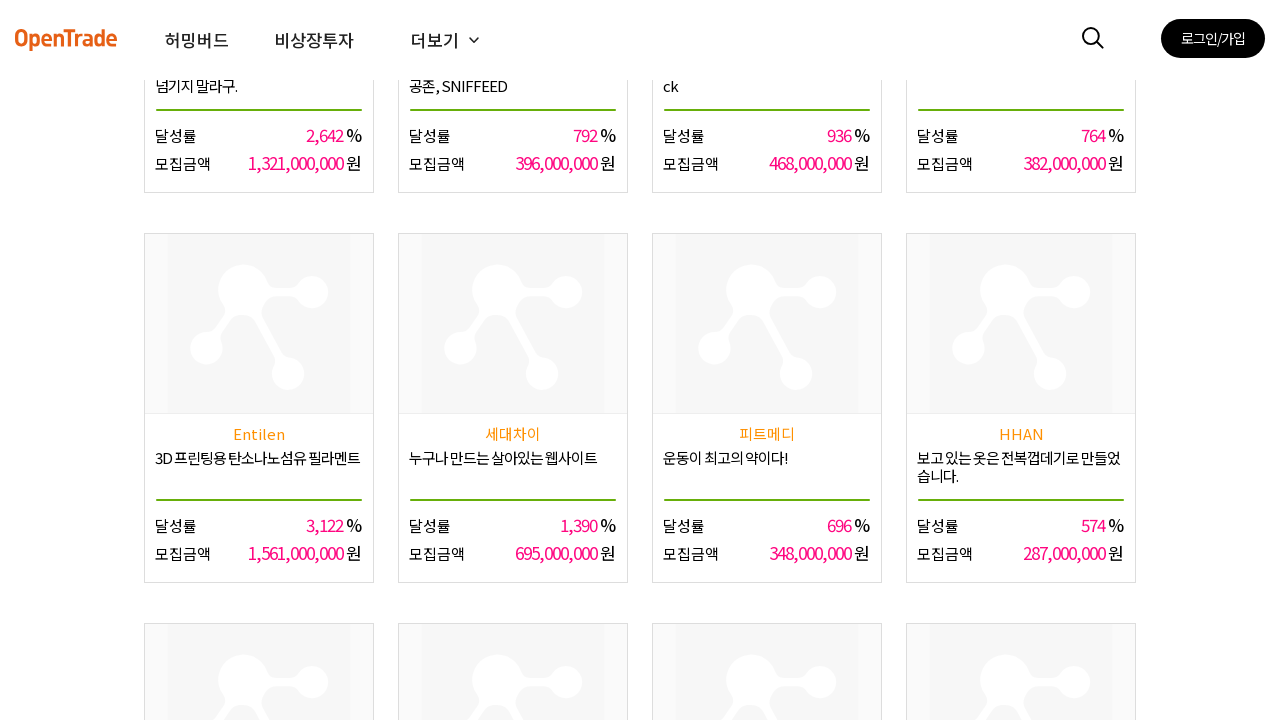

Scrolled to bottom of page (iteration 7)
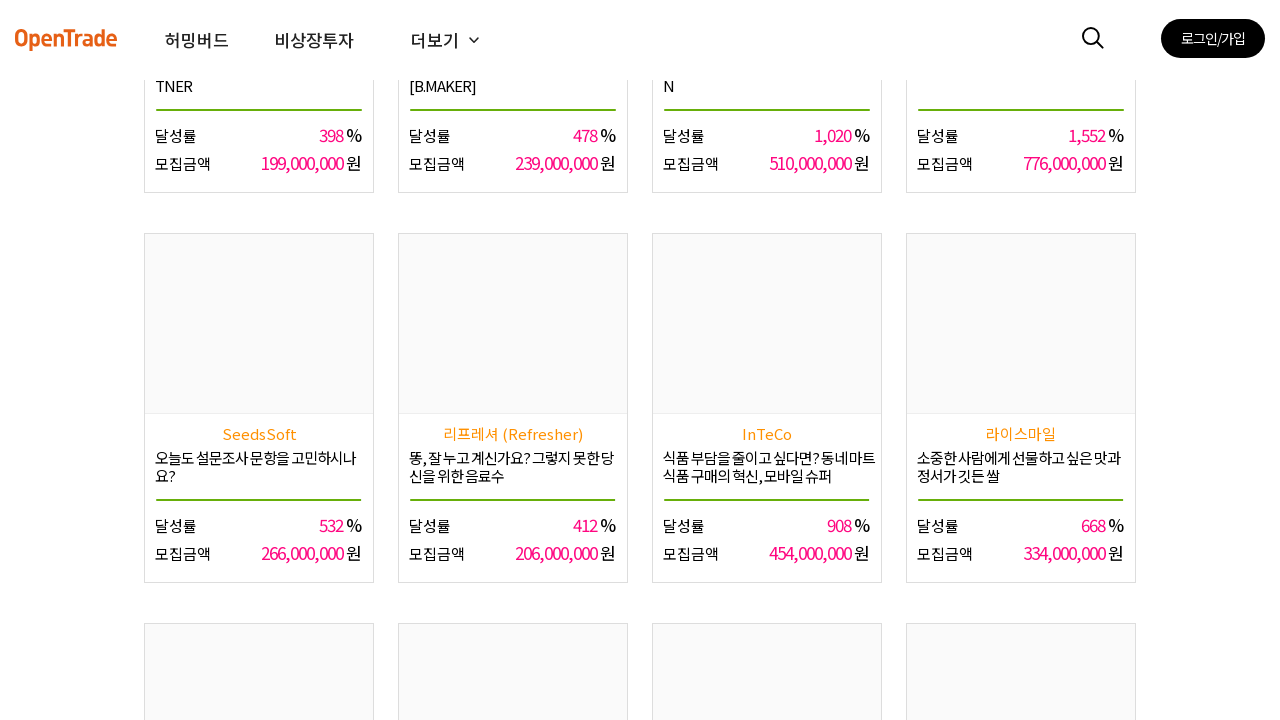

Waited 1 second for lazy-loaded content to load
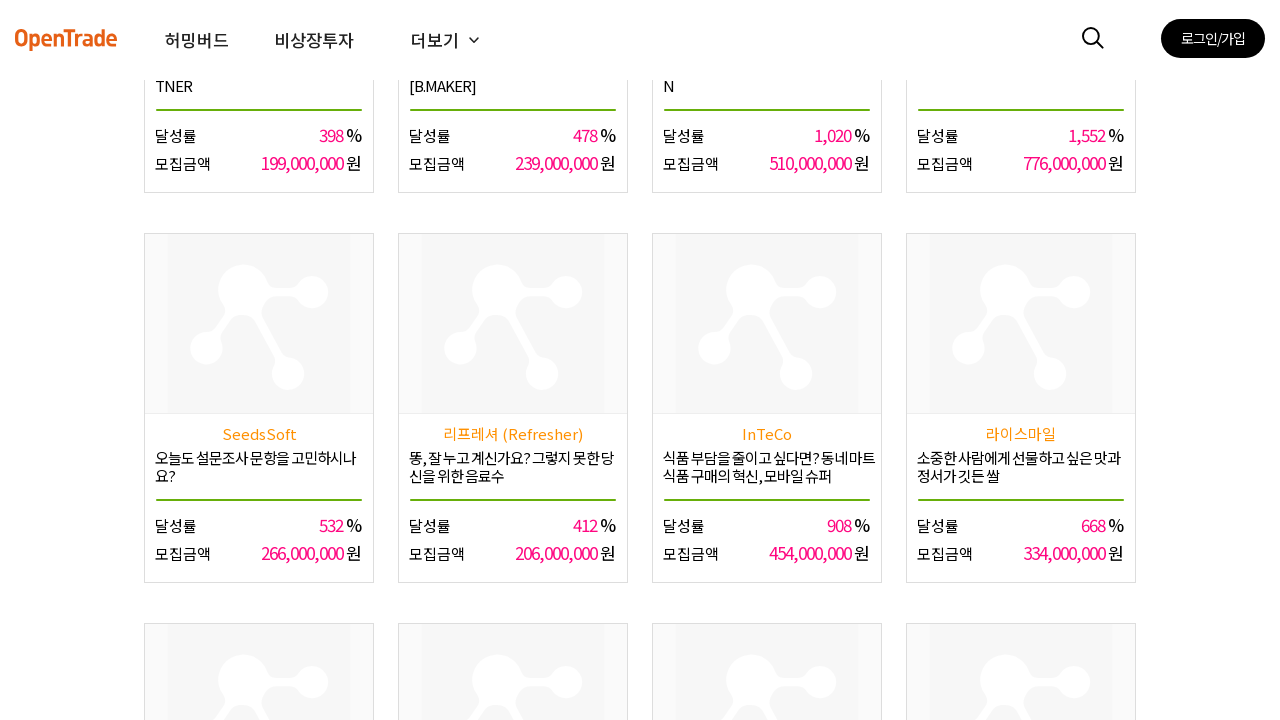

Scrolled to bottom of page (iteration 8)
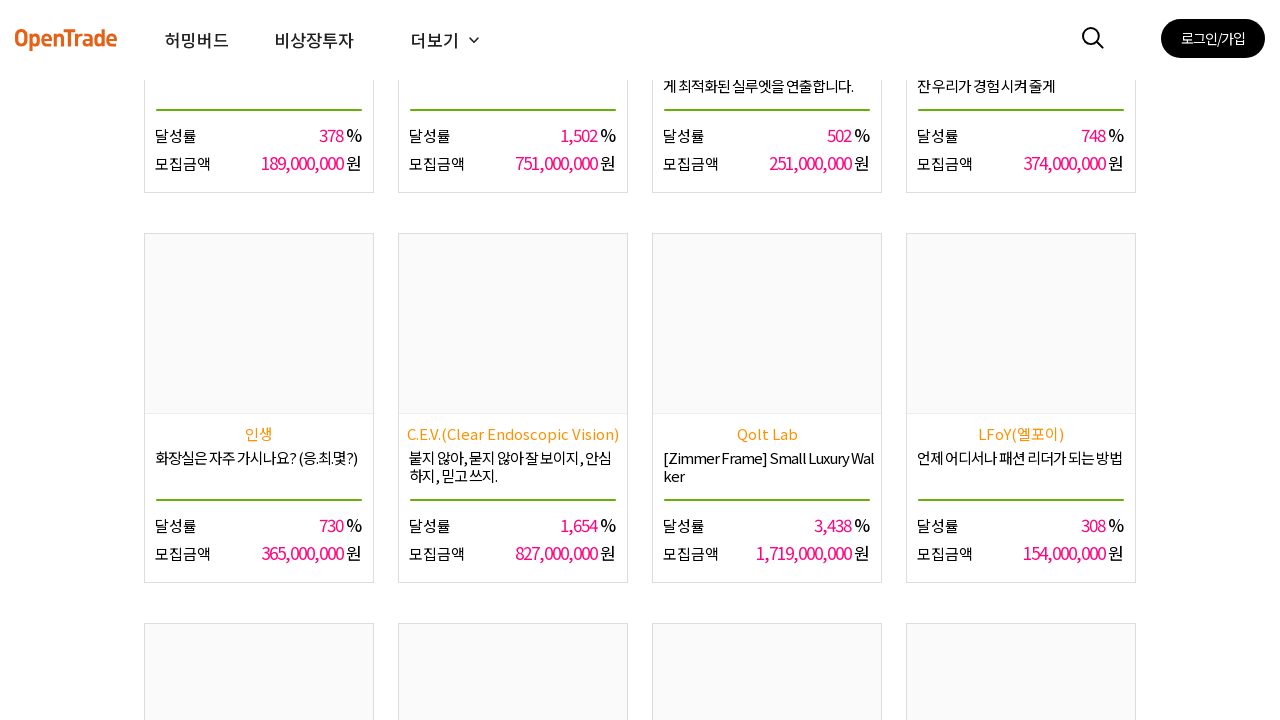

Waited 1 second for lazy-loaded content to load
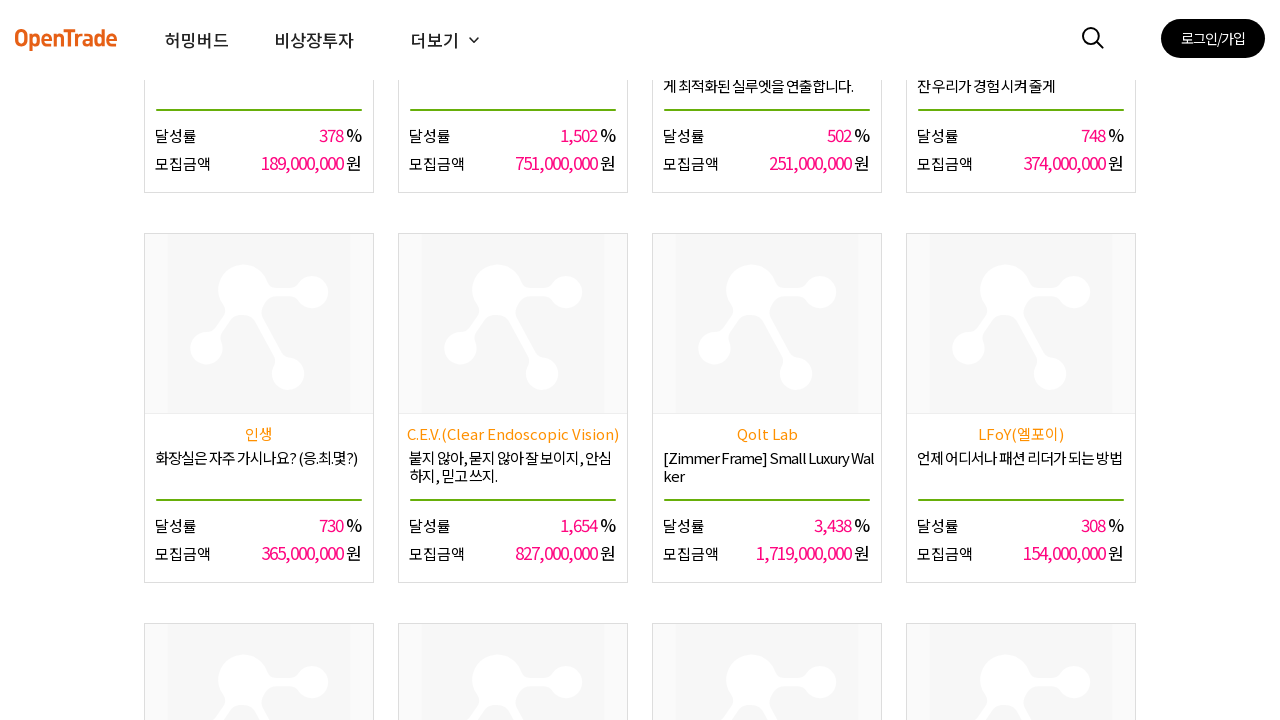

Scrolled to bottom of page (iteration 9)
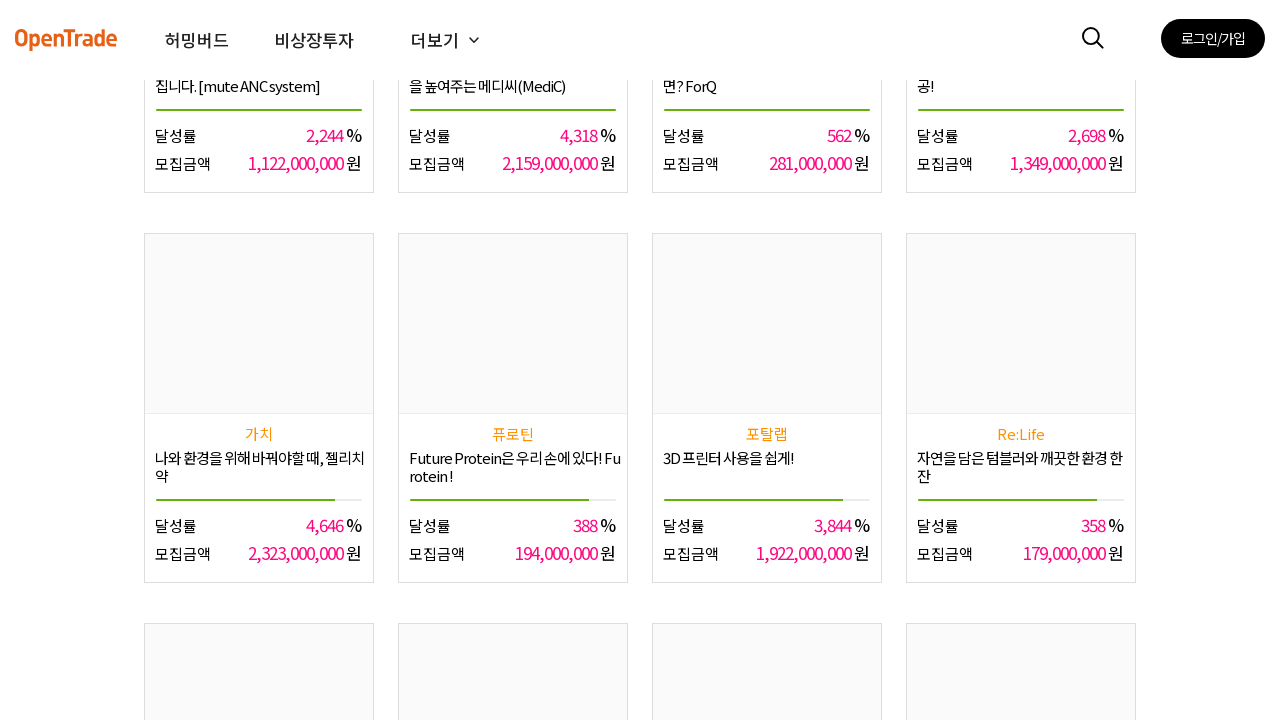

Waited 1 second for lazy-loaded content to load
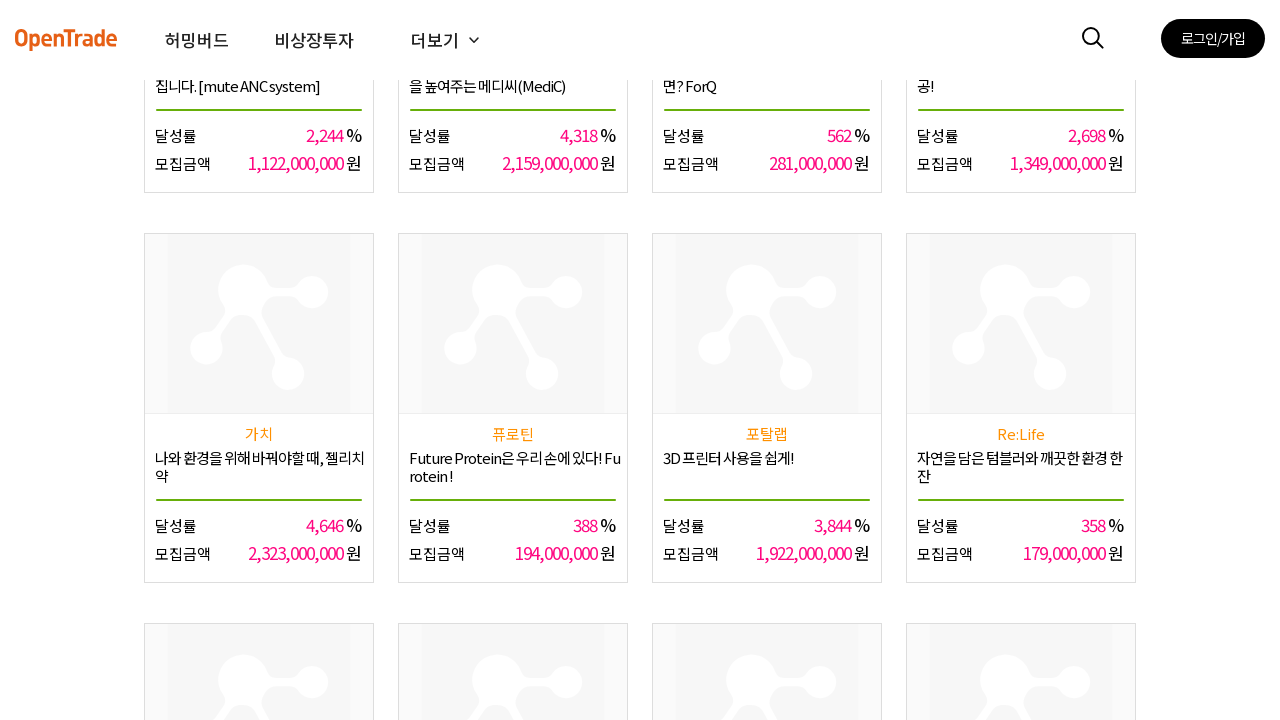

Scrolled to bottom of page (iteration 10)
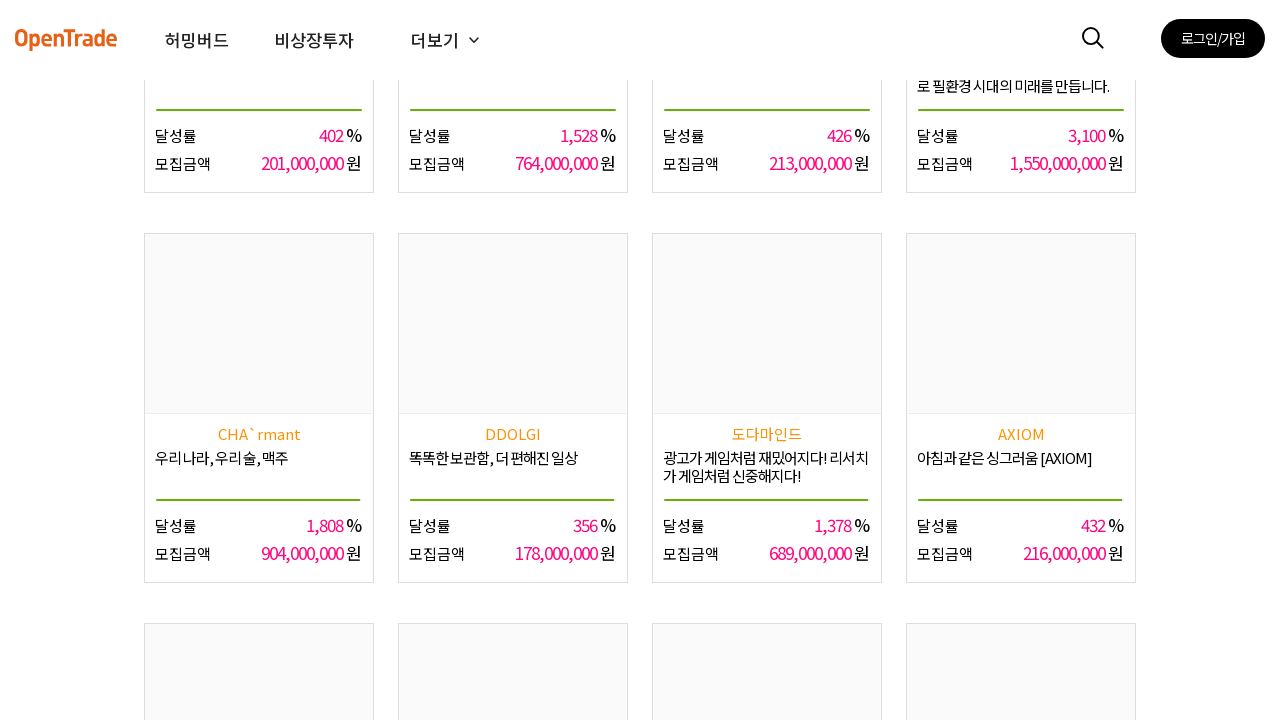

Waited 1 second for lazy-loaded content to load
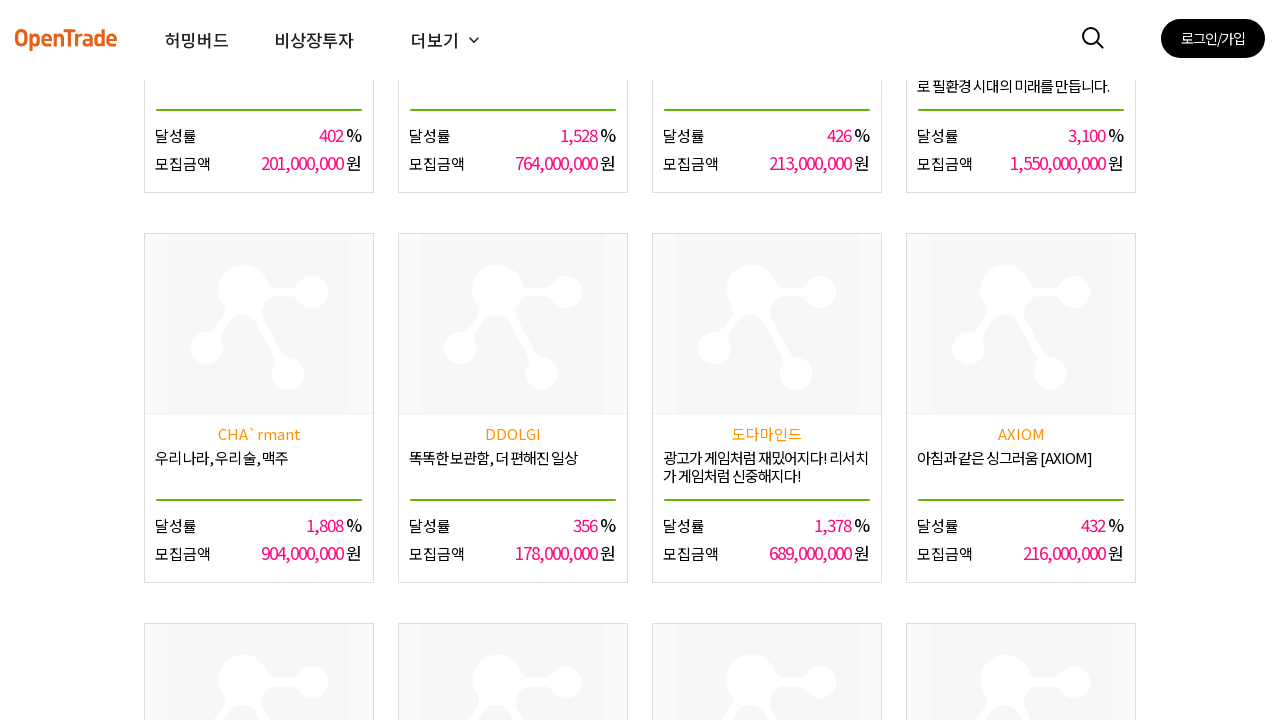

Waited for lazy-loaded items to appear on contest page
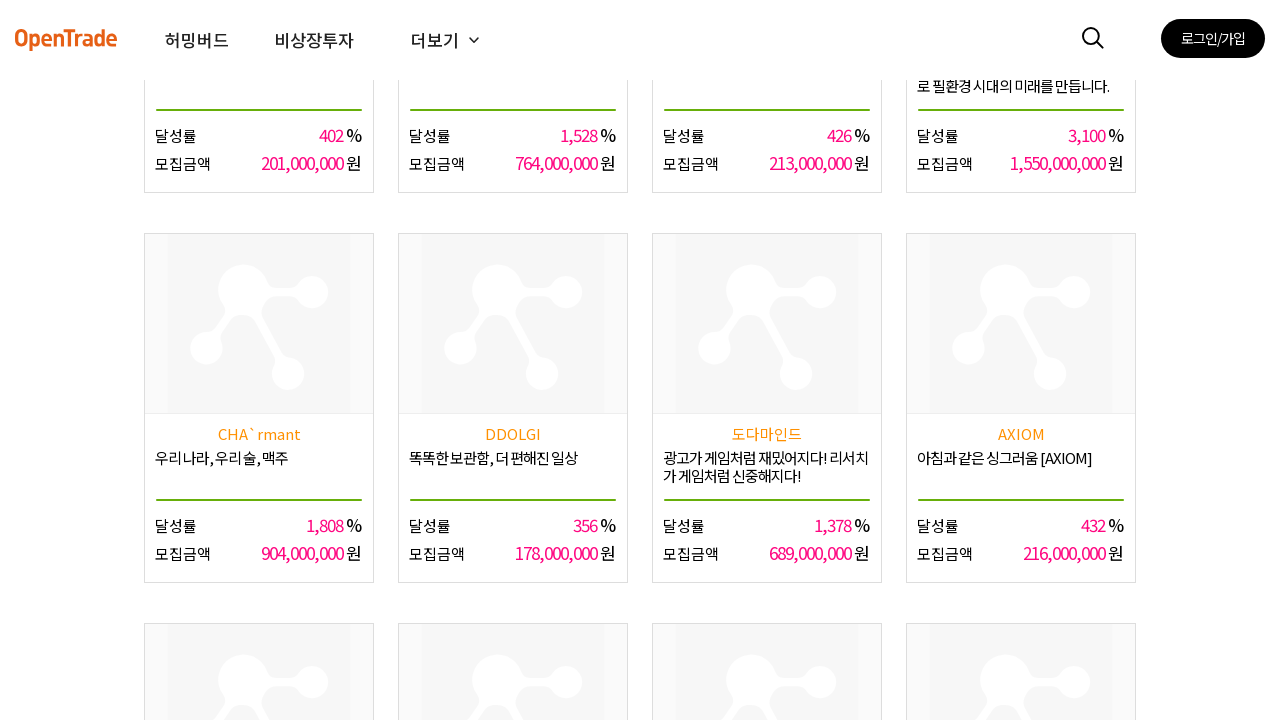

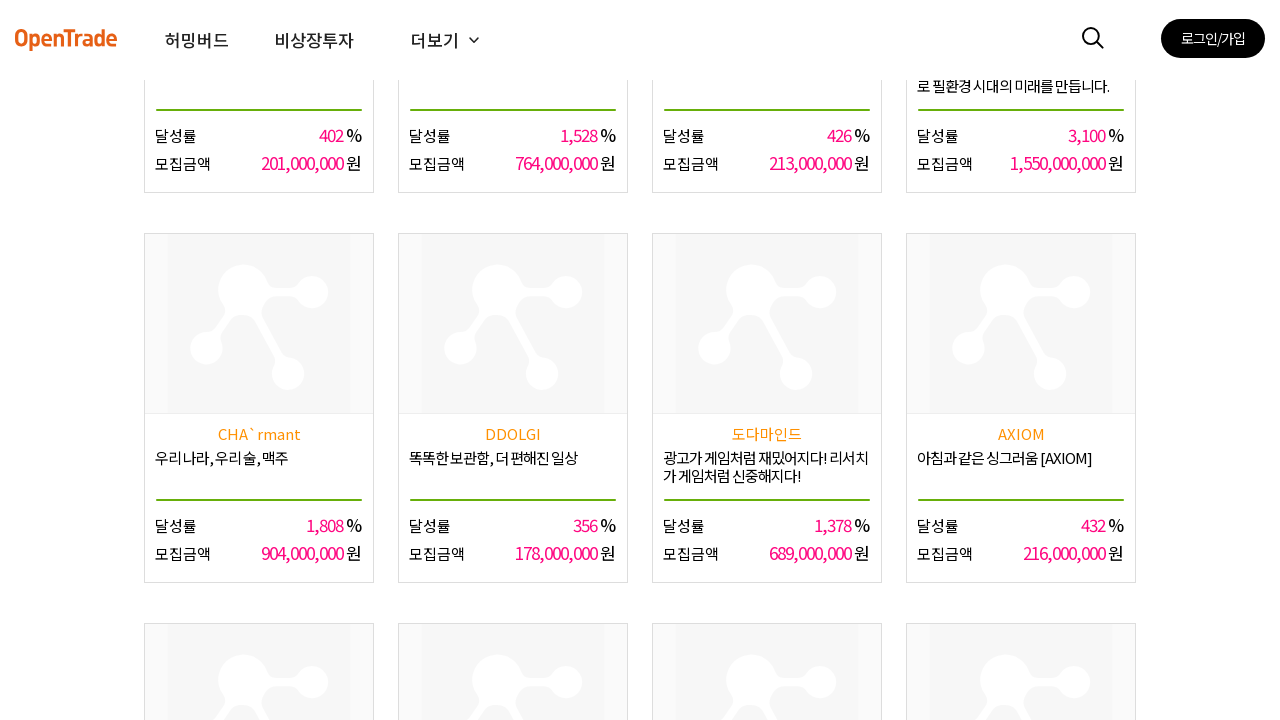